Tests context menu functionality by right-clicking on an element and handling alert

Starting URL: https://the-internet.herokuapp.com/

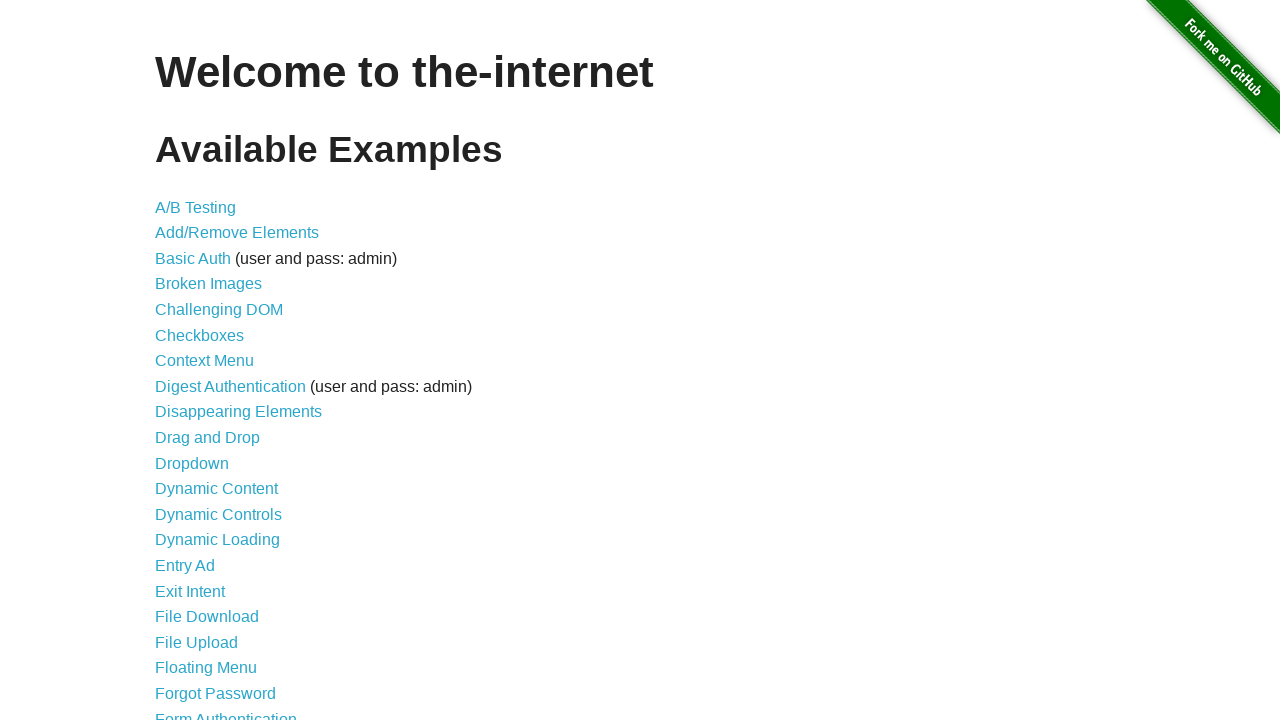

Clicked on Context Menu link at (204, 361) on text='Context Menu'
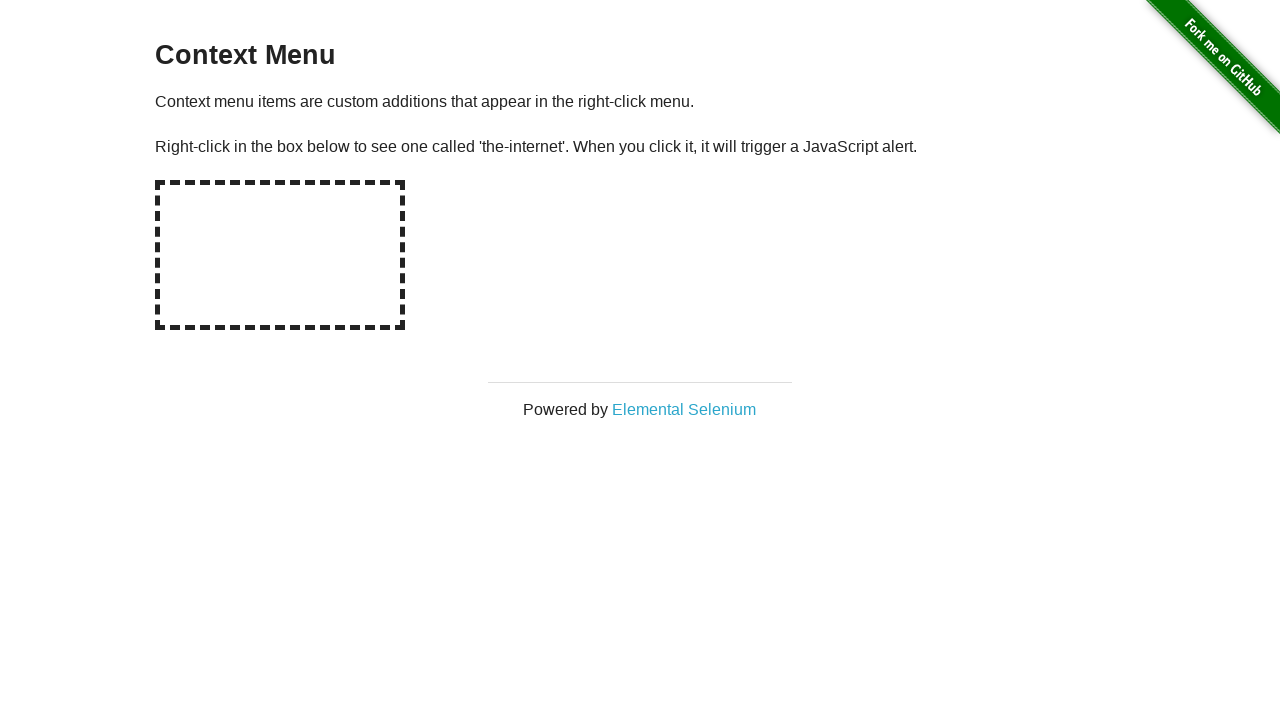

Right-clicked on the hot spot element at (280, 255) on #hot-spot
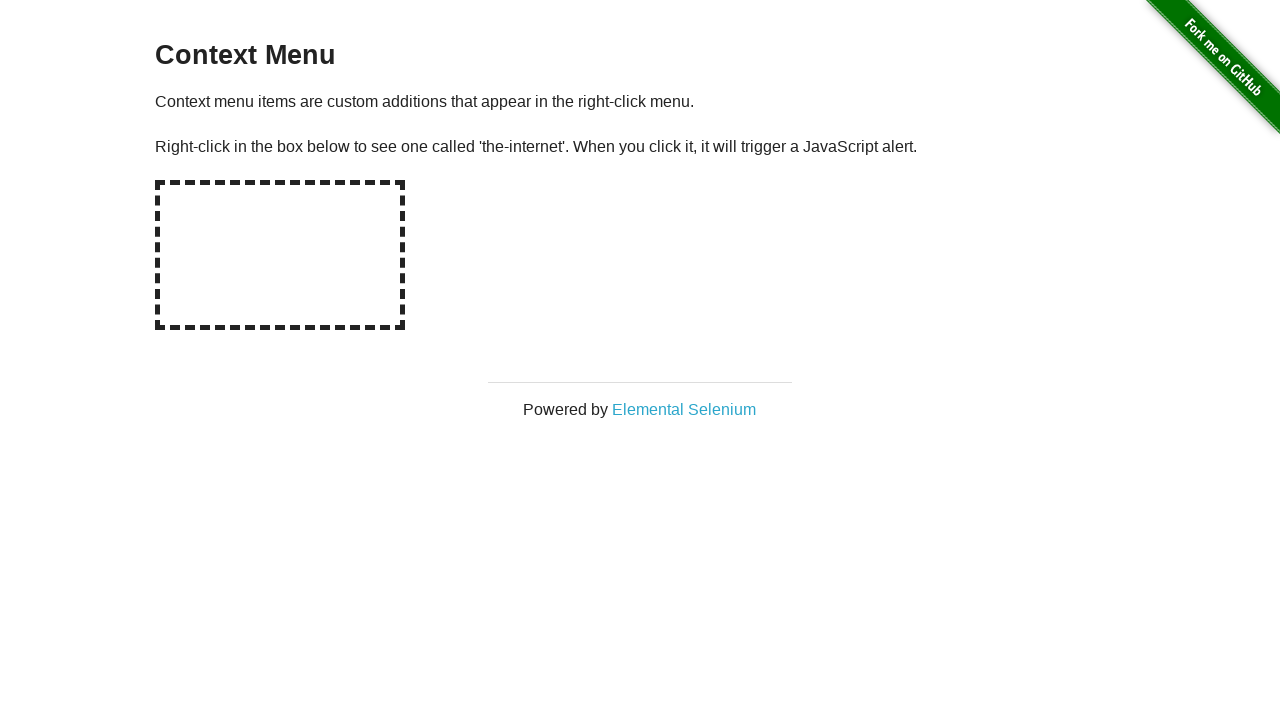

Set up dialog handler to accept alerts
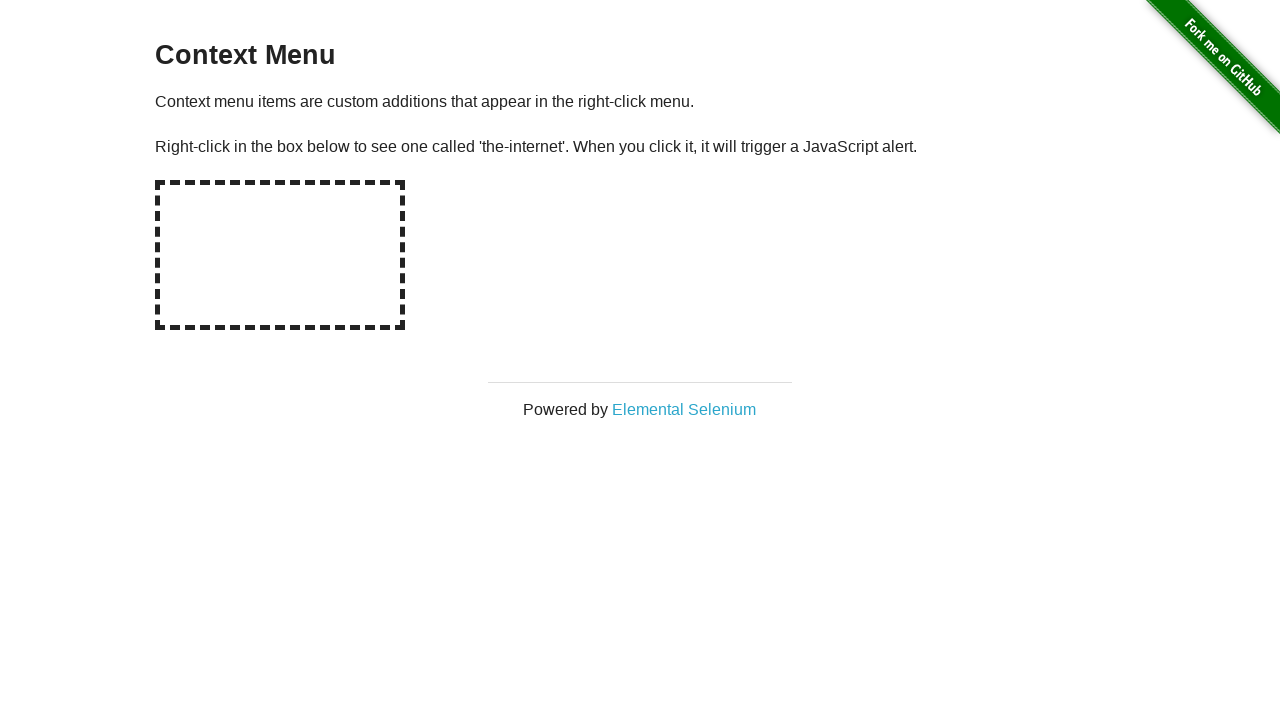

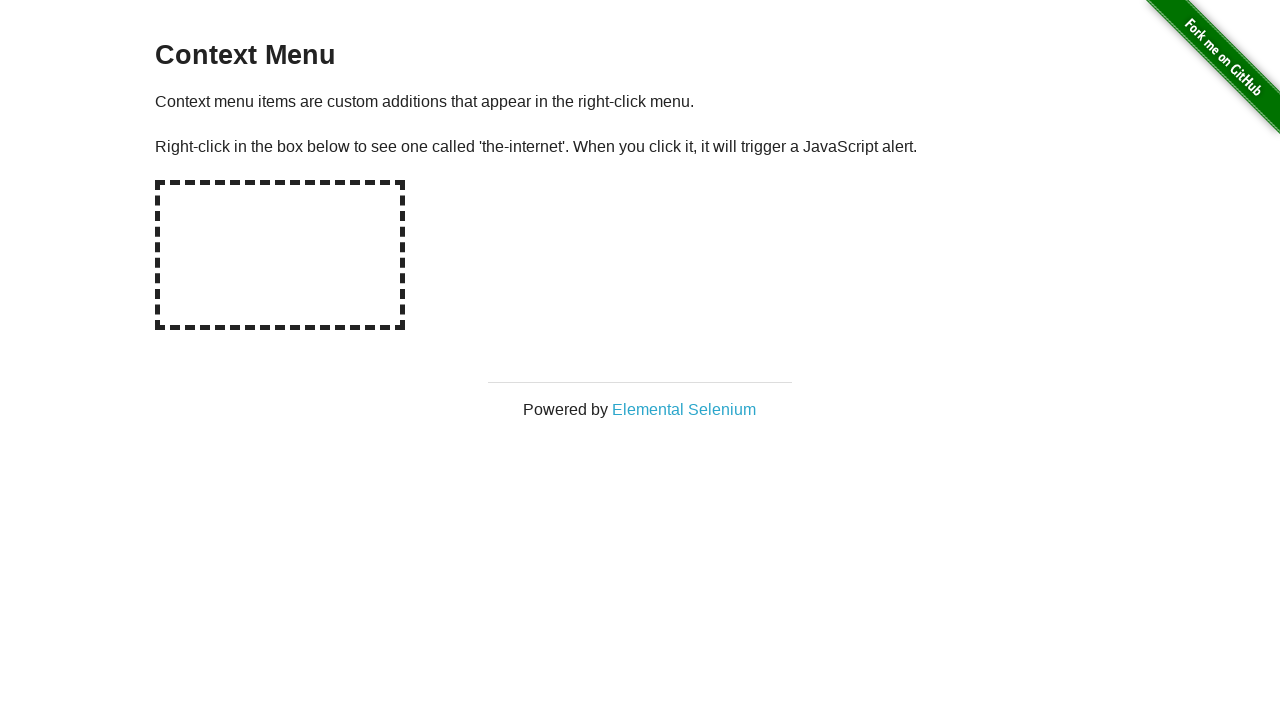